Tests browser back button navigation between filter views

Starting URL: https://demo.playwright.dev/todomvc

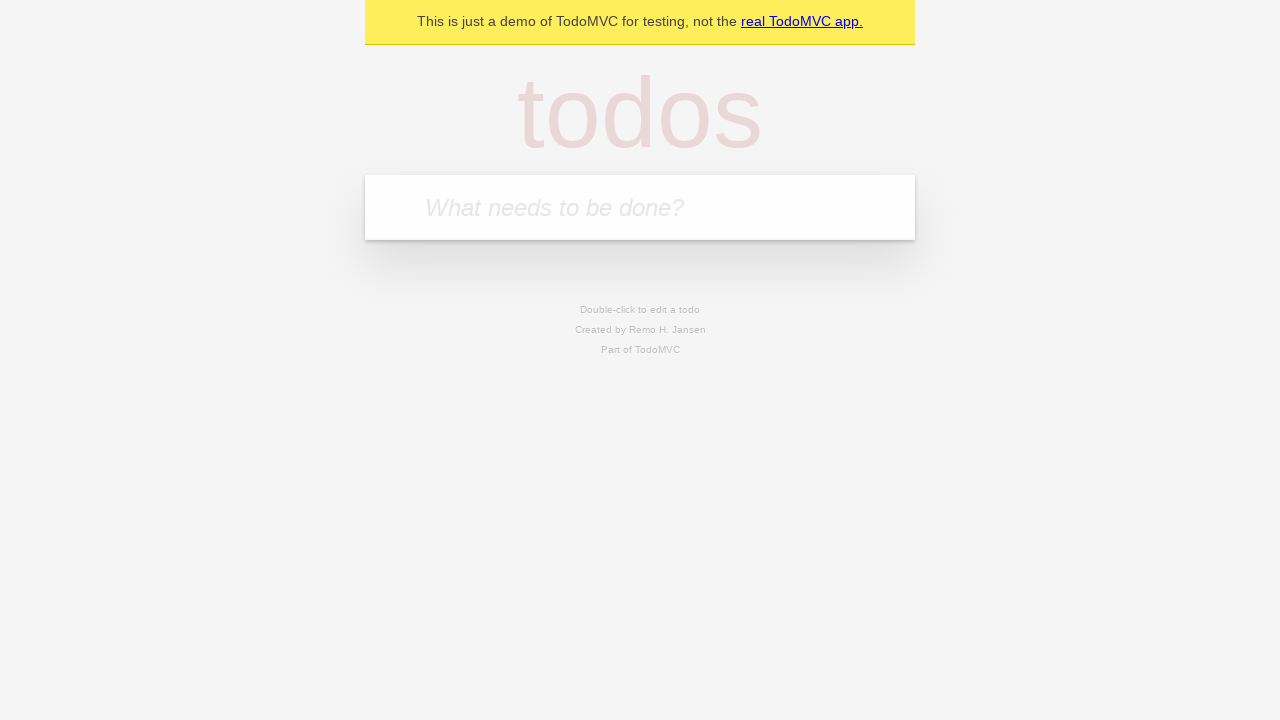

Filled todo input with 'buy some cheese' on internal:attr=[placeholder="What needs to be done?"i]
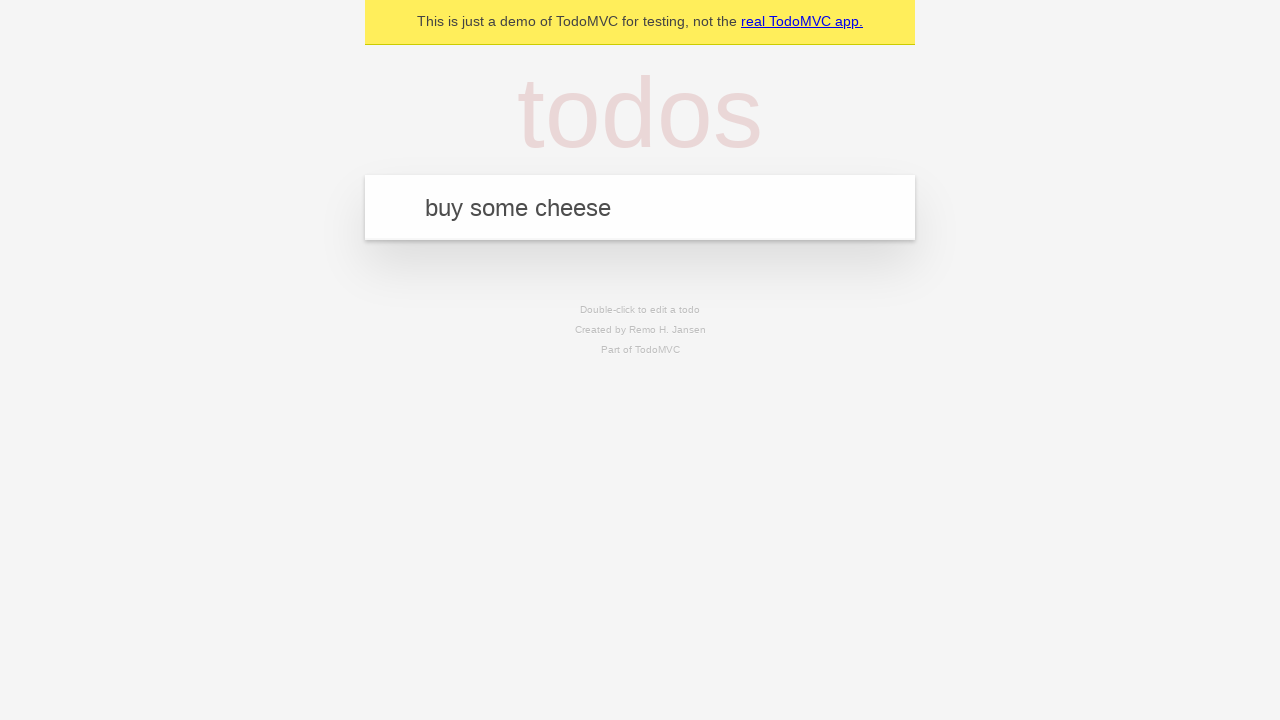

Pressed Enter to create first todo on internal:attr=[placeholder="What needs to be done?"i]
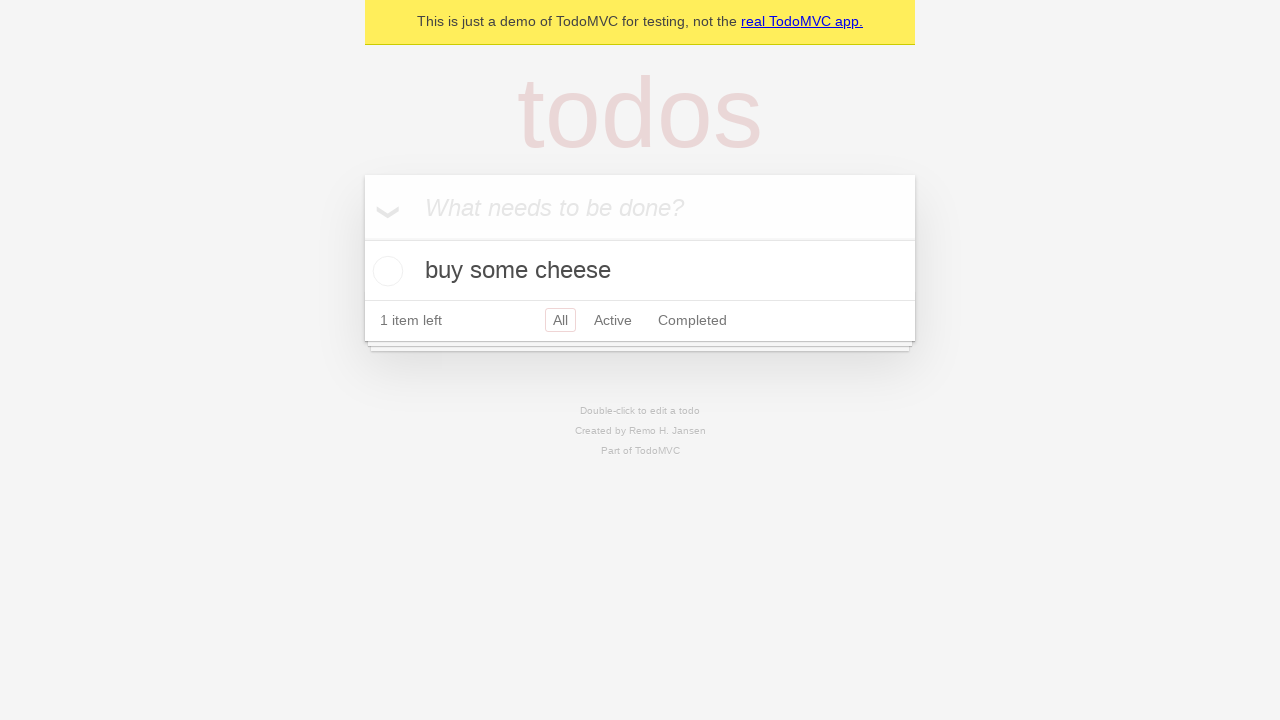

Filled todo input with 'feed the cat' on internal:attr=[placeholder="What needs to be done?"i]
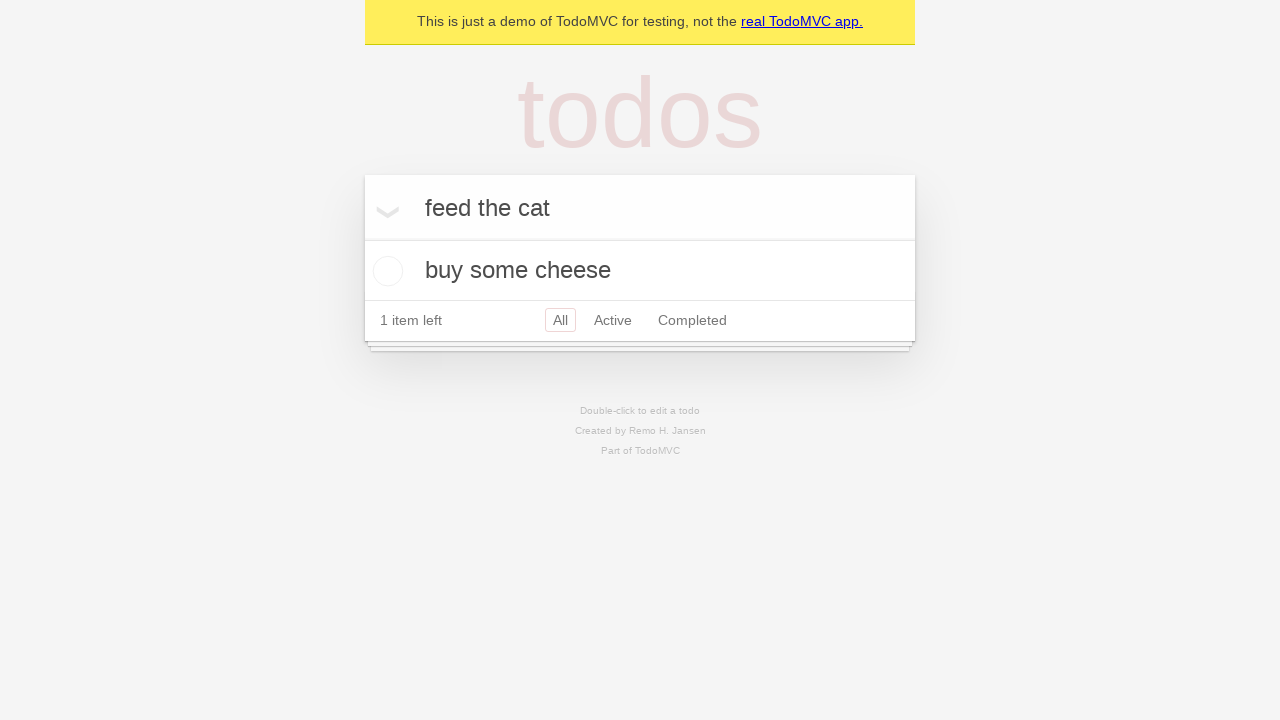

Pressed Enter to create second todo on internal:attr=[placeholder="What needs to be done?"i]
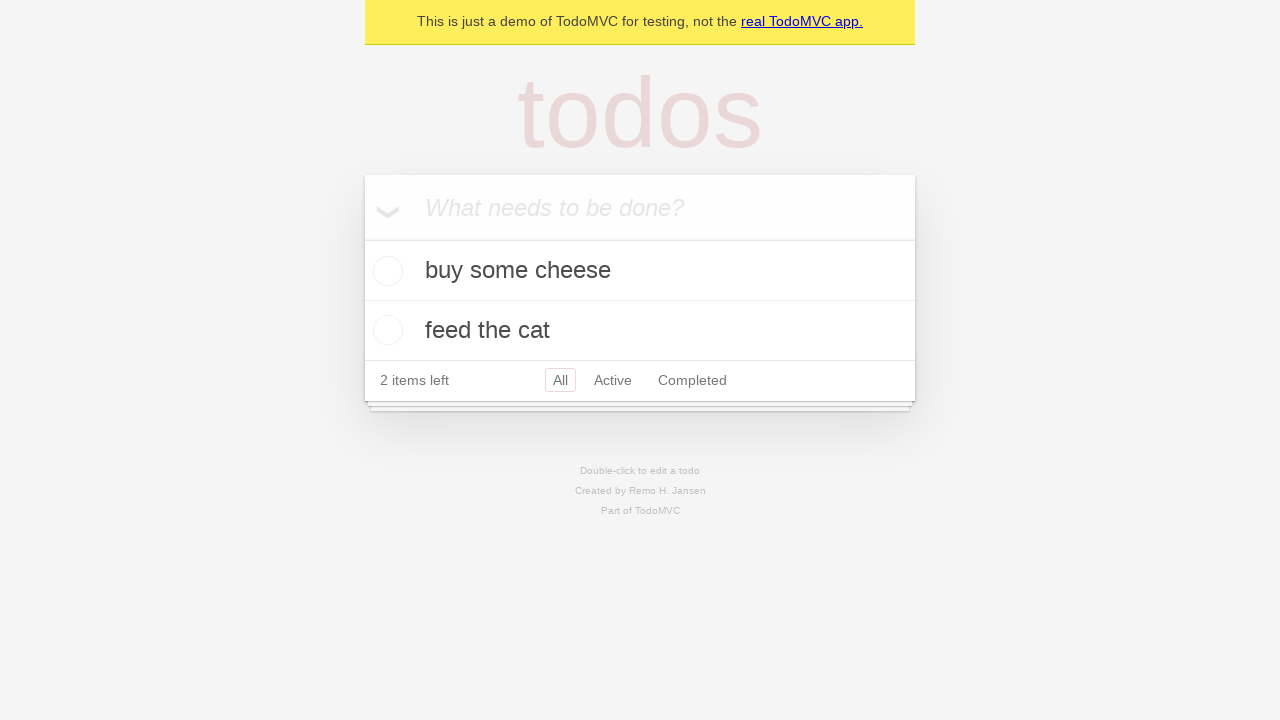

Filled todo input with 'book a doctors appointment' on internal:attr=[placeholder="What needs to be done?"i]
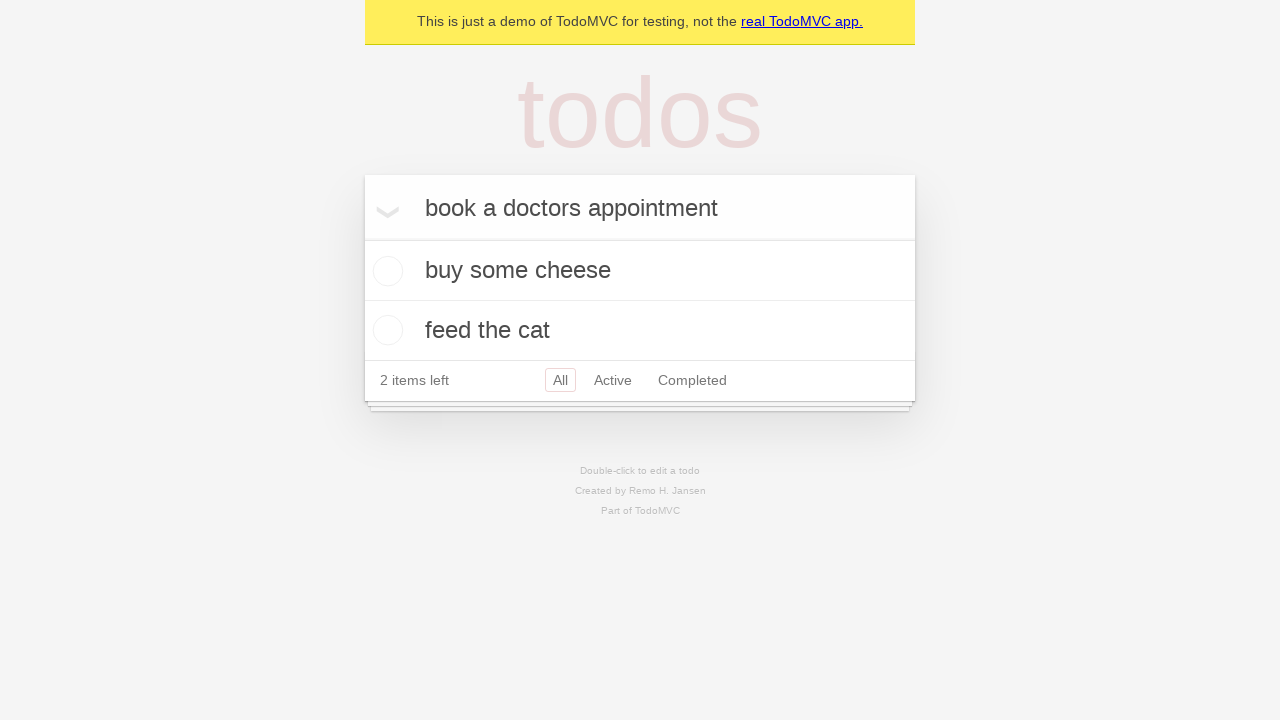

Pressed Enter to create third todo on internal:attr=[placeholder="What needs to be done?"i]
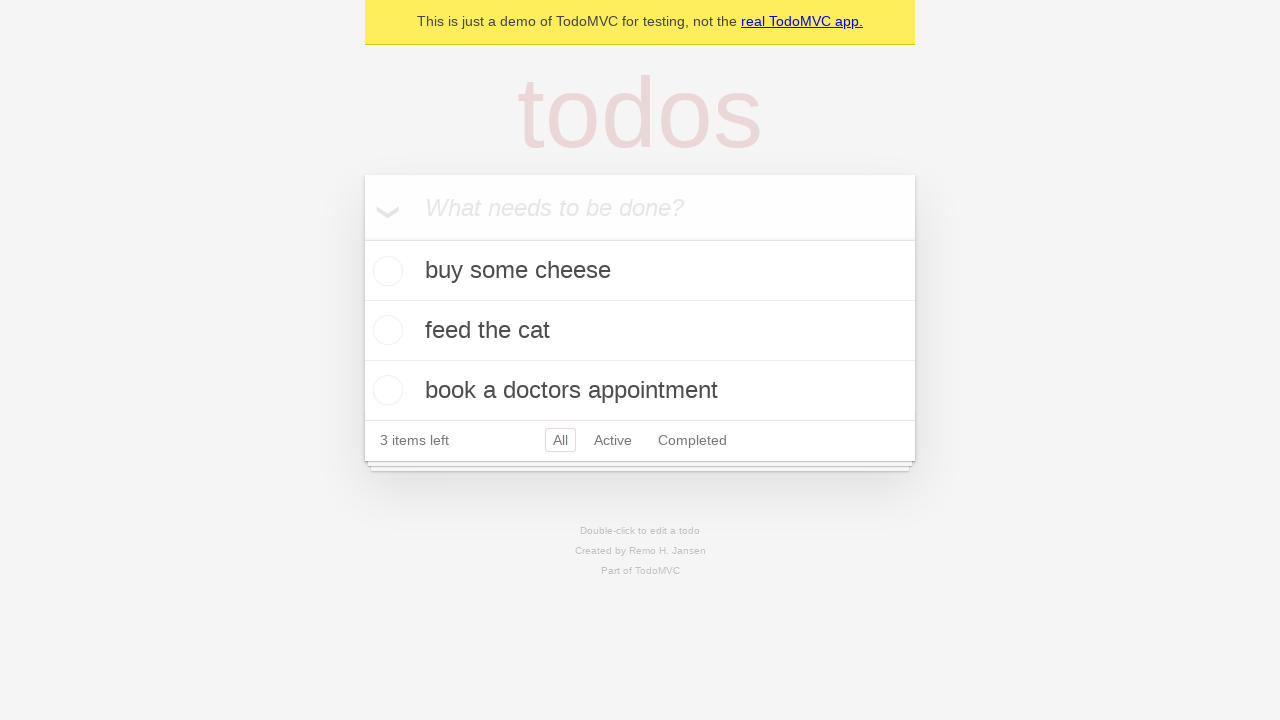

Checked the second todo item at (385, 330) on internal:testid=[data-testid="todo-item"s] >> nth=1 >> internal:role=checkbox
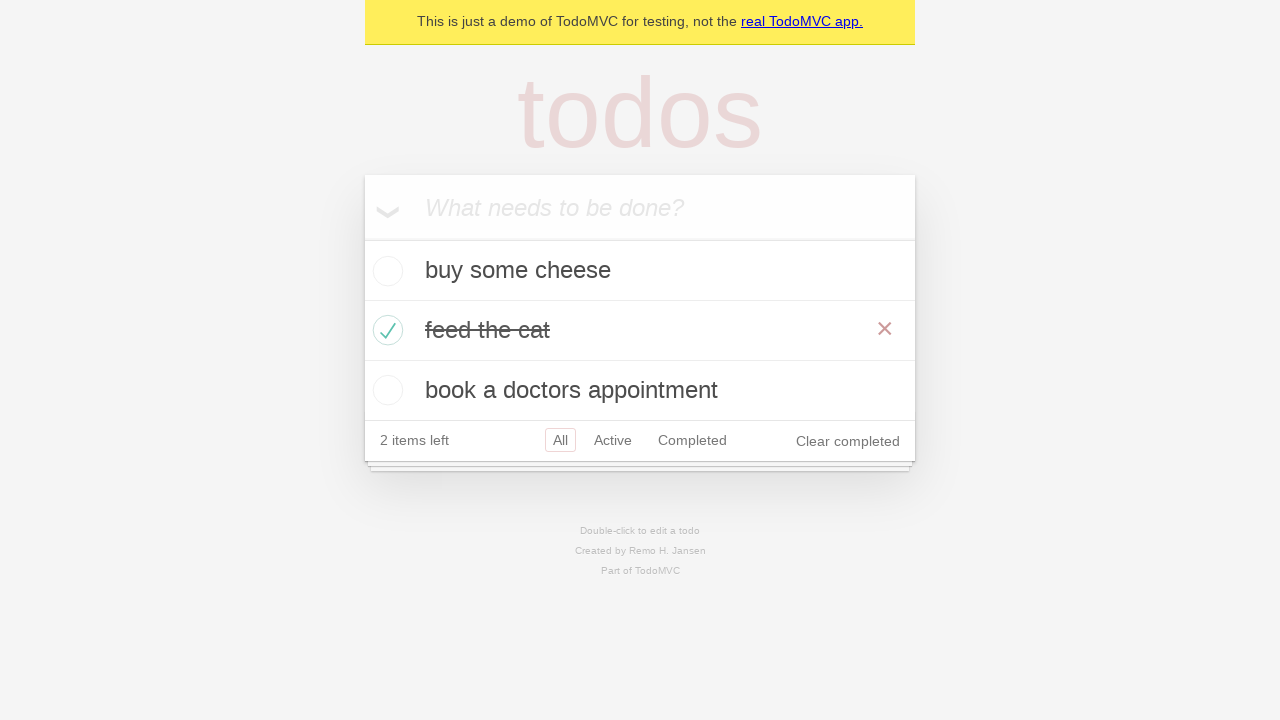

Clicked 'All' filter link at (560, 440) on internal:role=link[name="All"i]
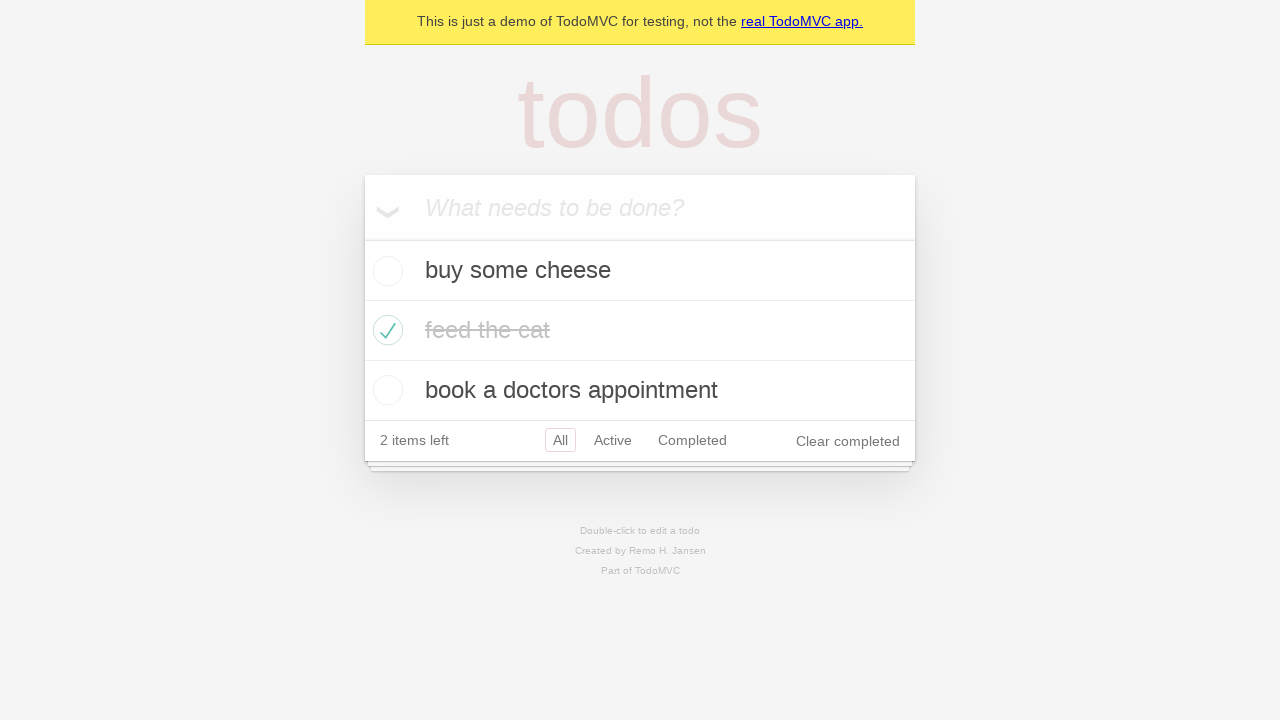

Clicked 'Active' filter link at (613, 440) on internal:role=link[name="Active"i]
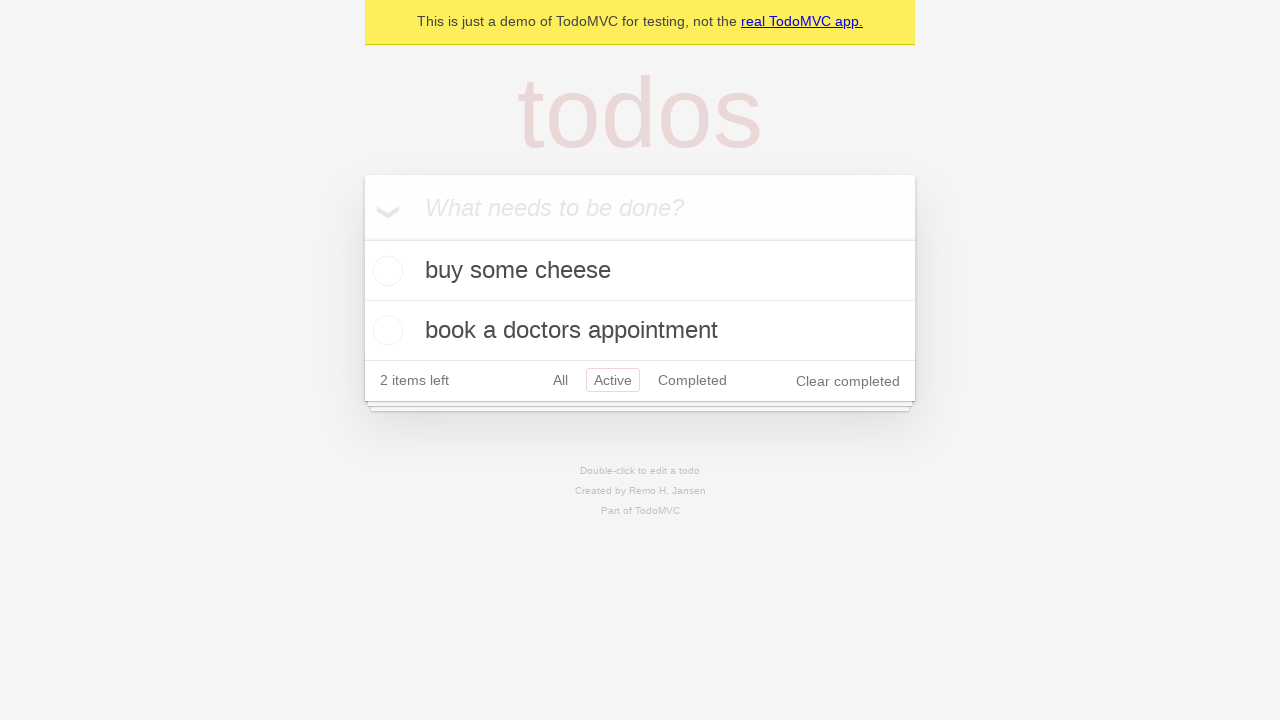

Clicked 'Completed' filter link at (692, 380) on internal:role=link[name="Completed"i]
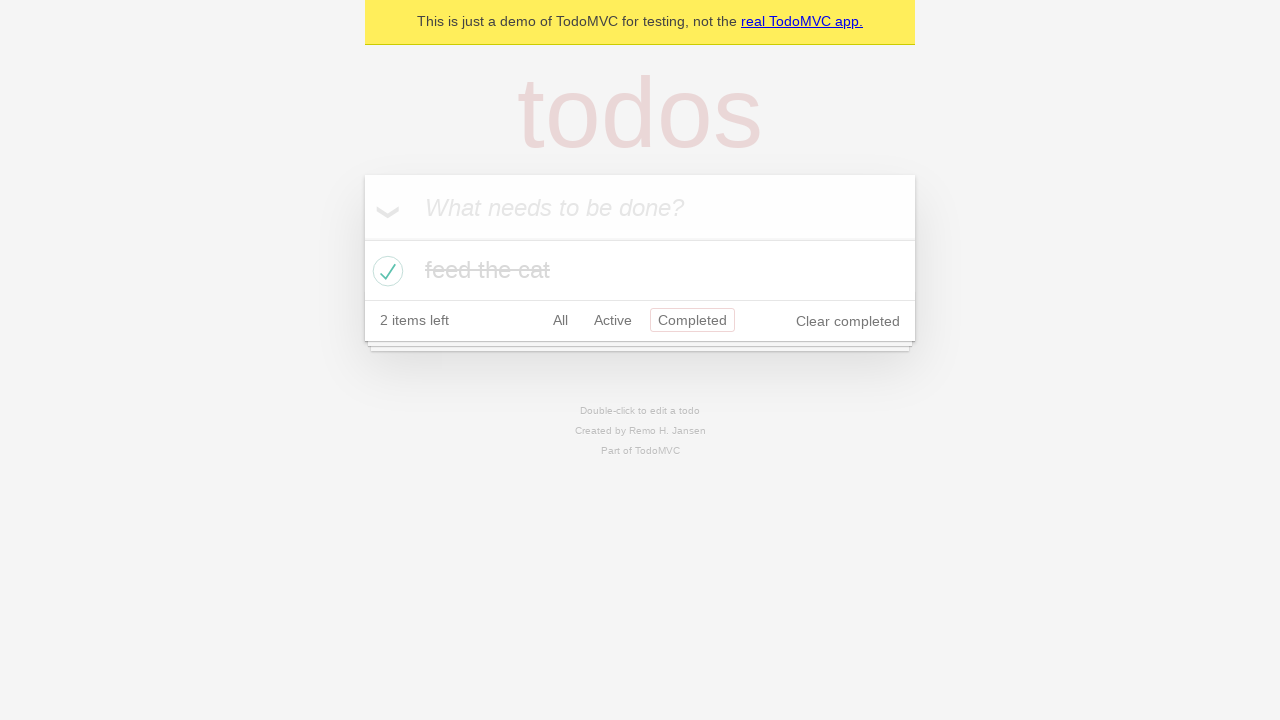

Navigated back using browser back button (from Completed to Active view)
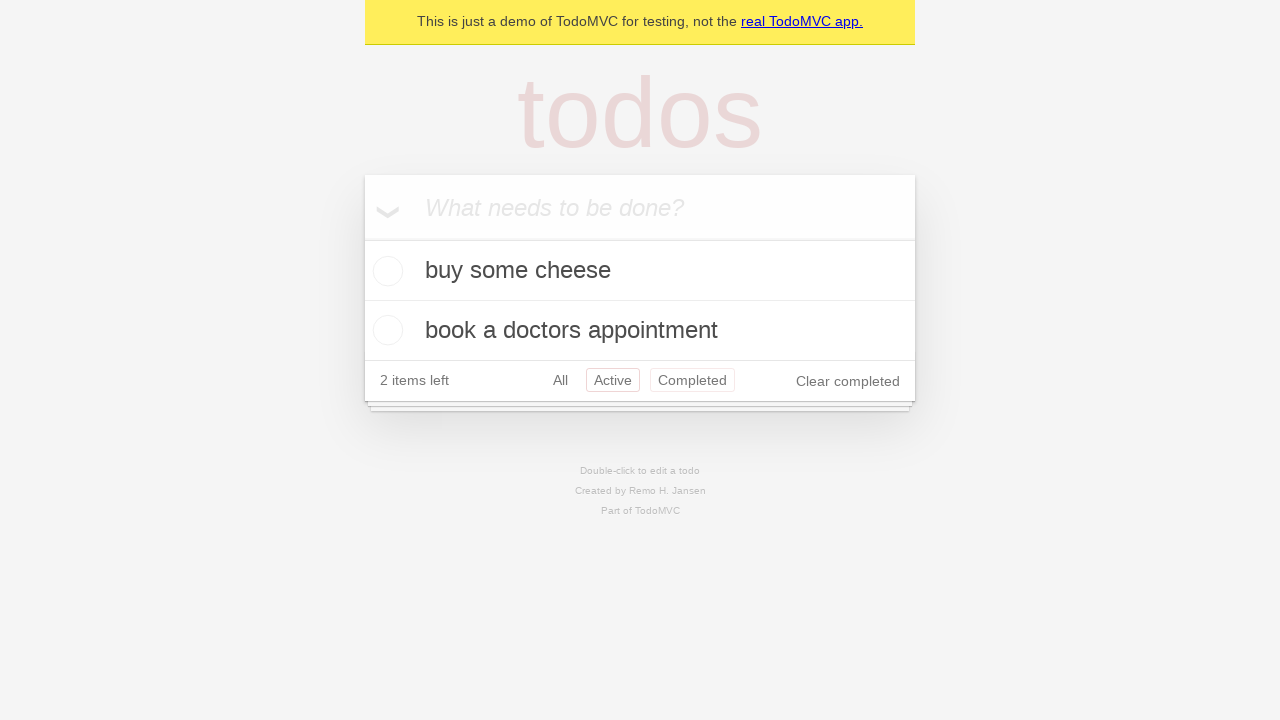

Navigated back using browser back button (from Active to All view)
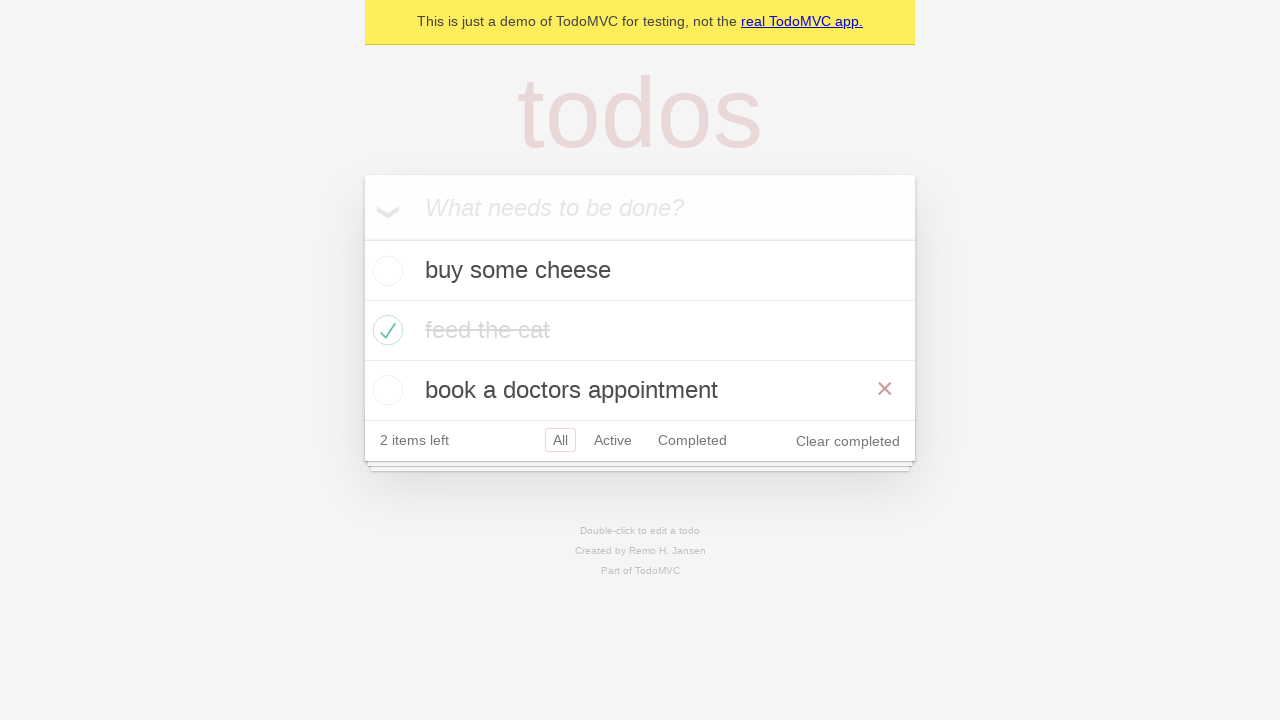

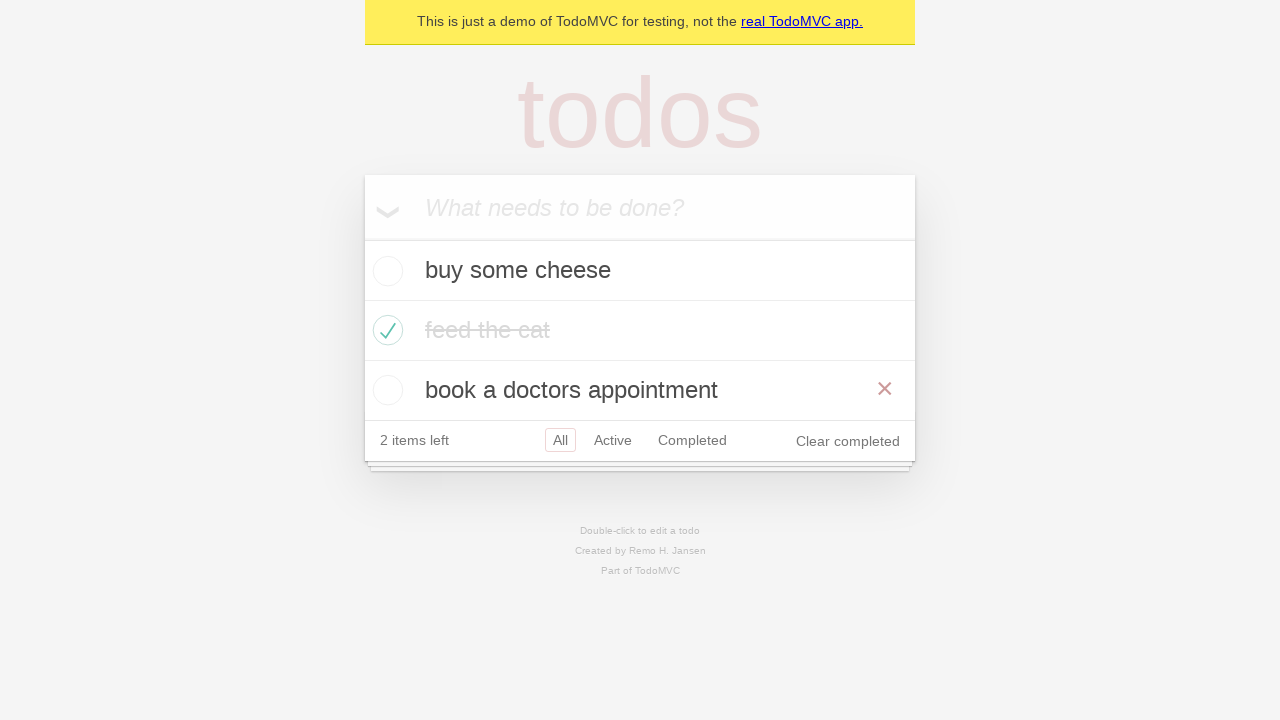